Tests the age form validation by submitting invalid data and verifying the error message is displayed

Starting URL: https://kristinek.github.io/site/examples/age

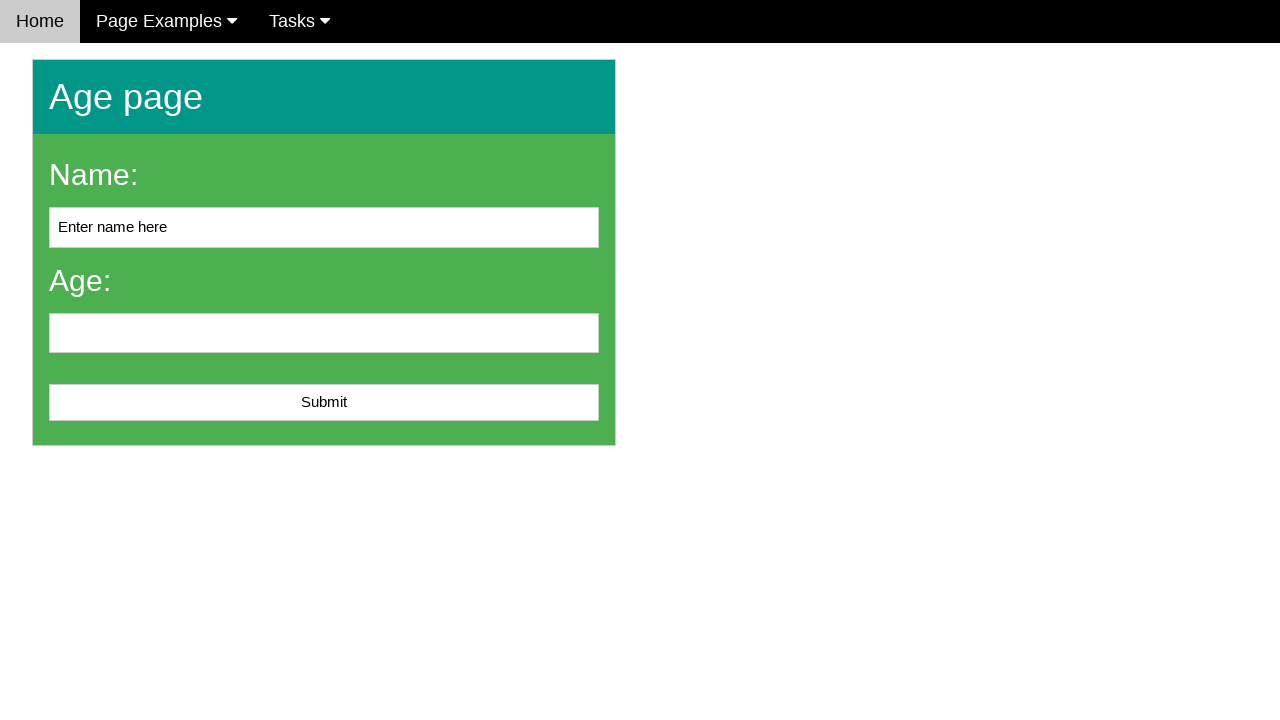

Cleared the name field on #name
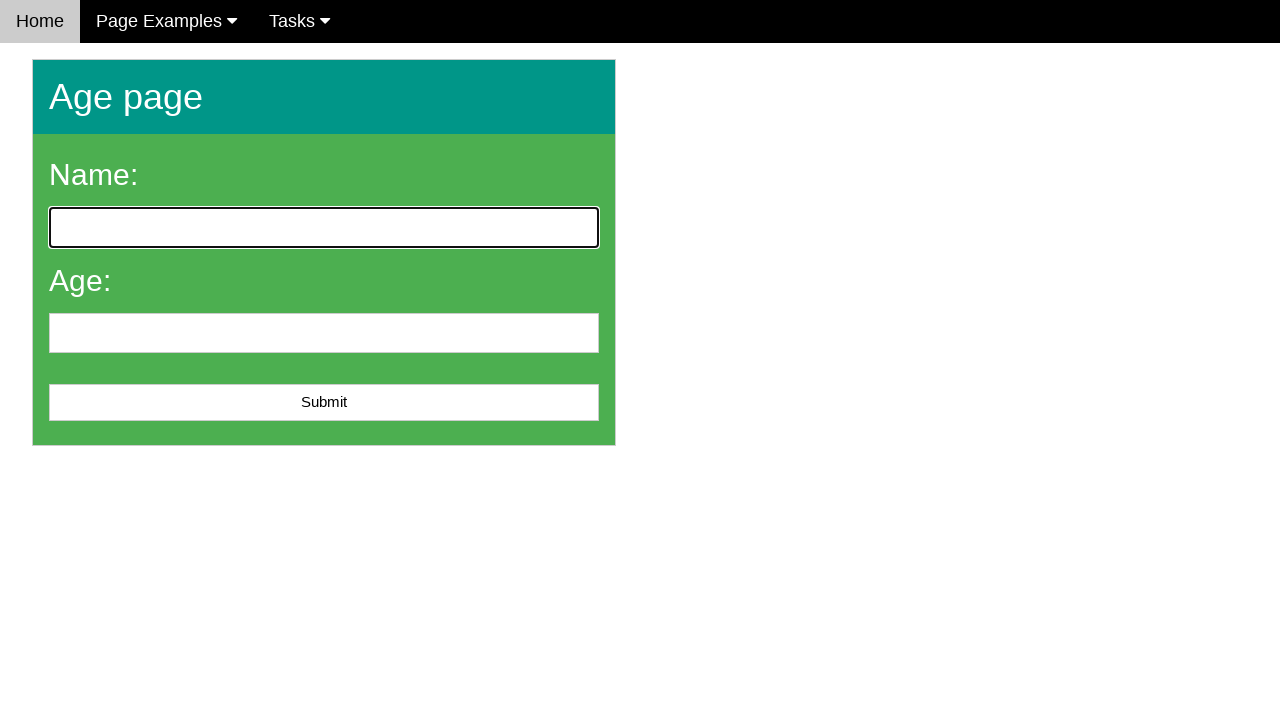

Filled name field with 'Test User' on #name
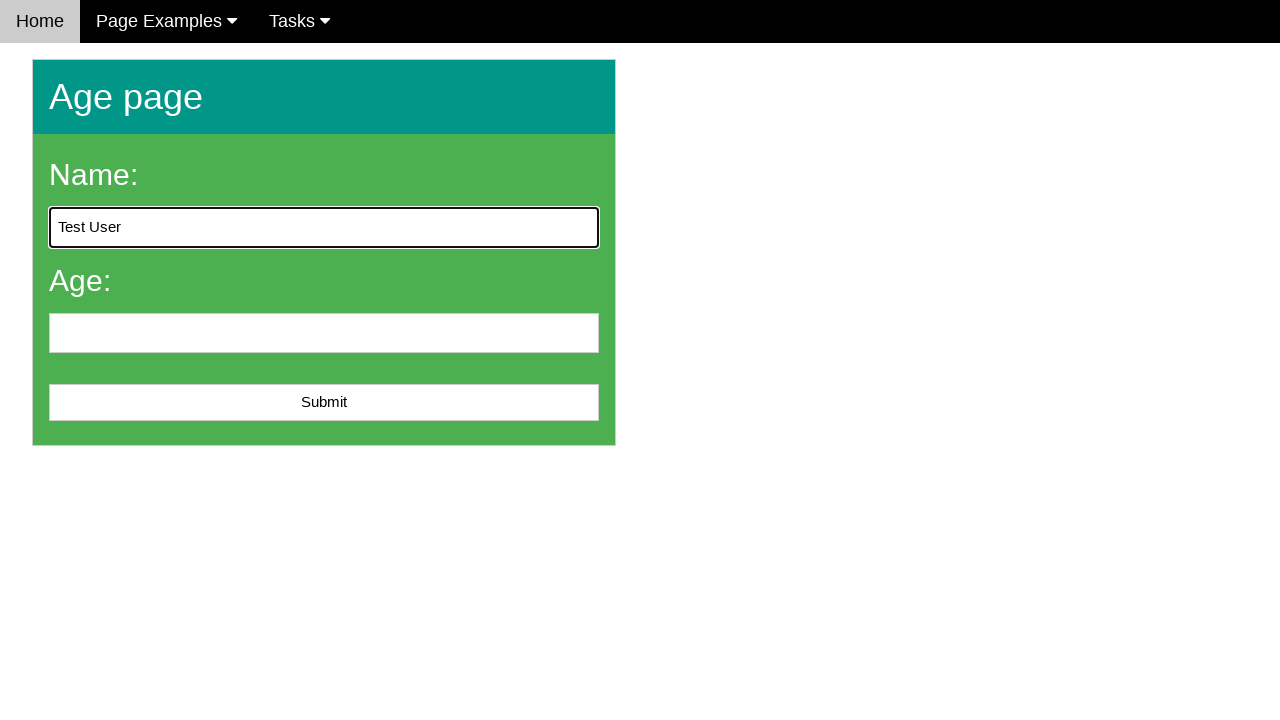

Filled age field with invalid value '-5' on #age
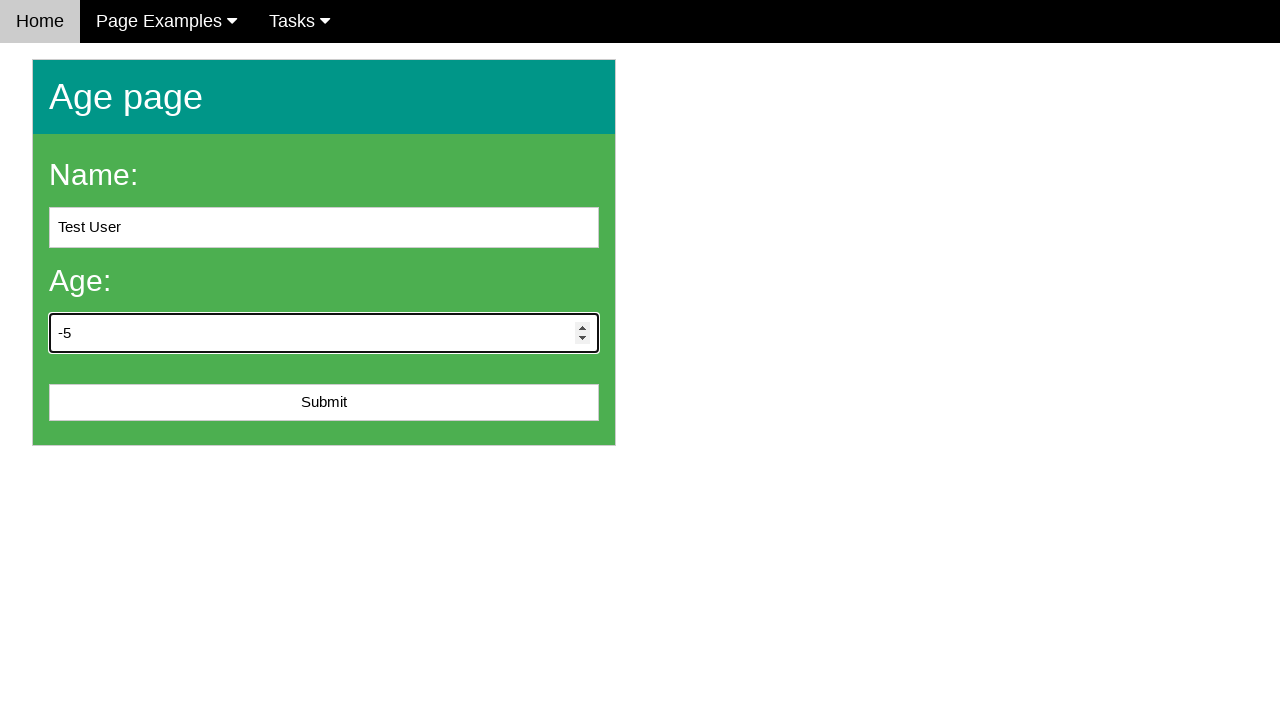

Clicked submit button to submit form with invalid age at (324, 403) on #submit
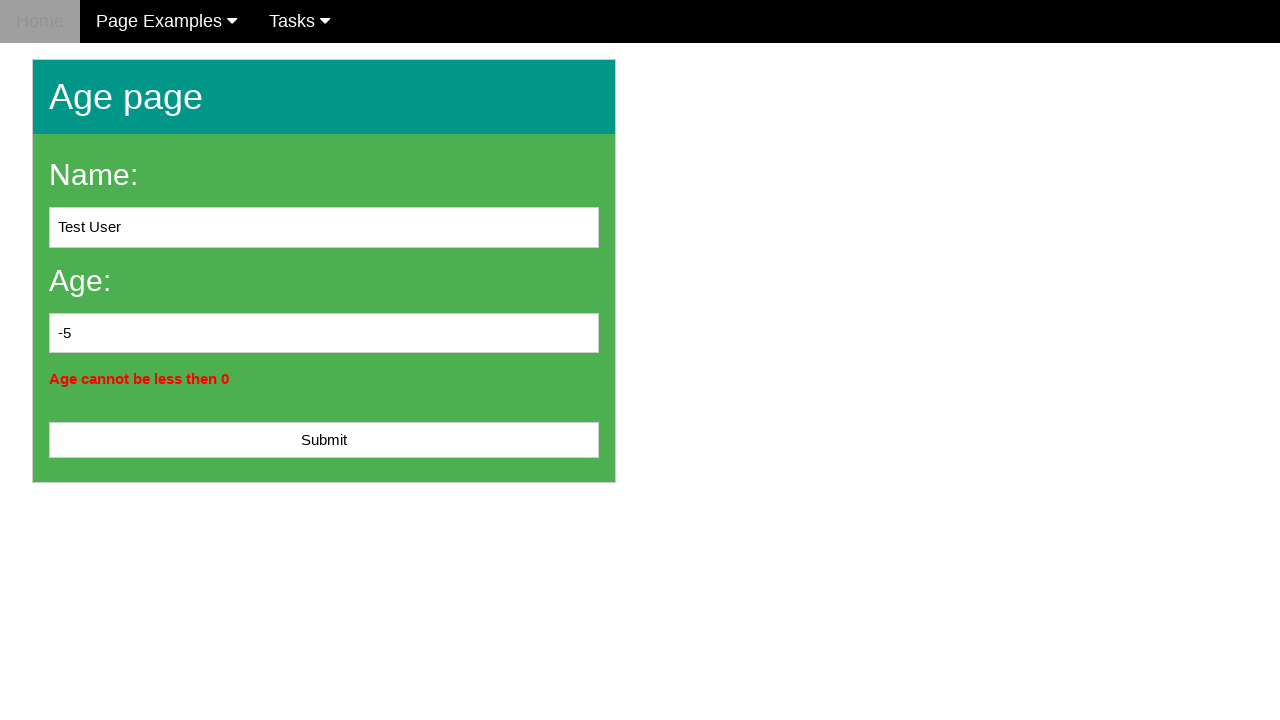

Error message element appeared on page
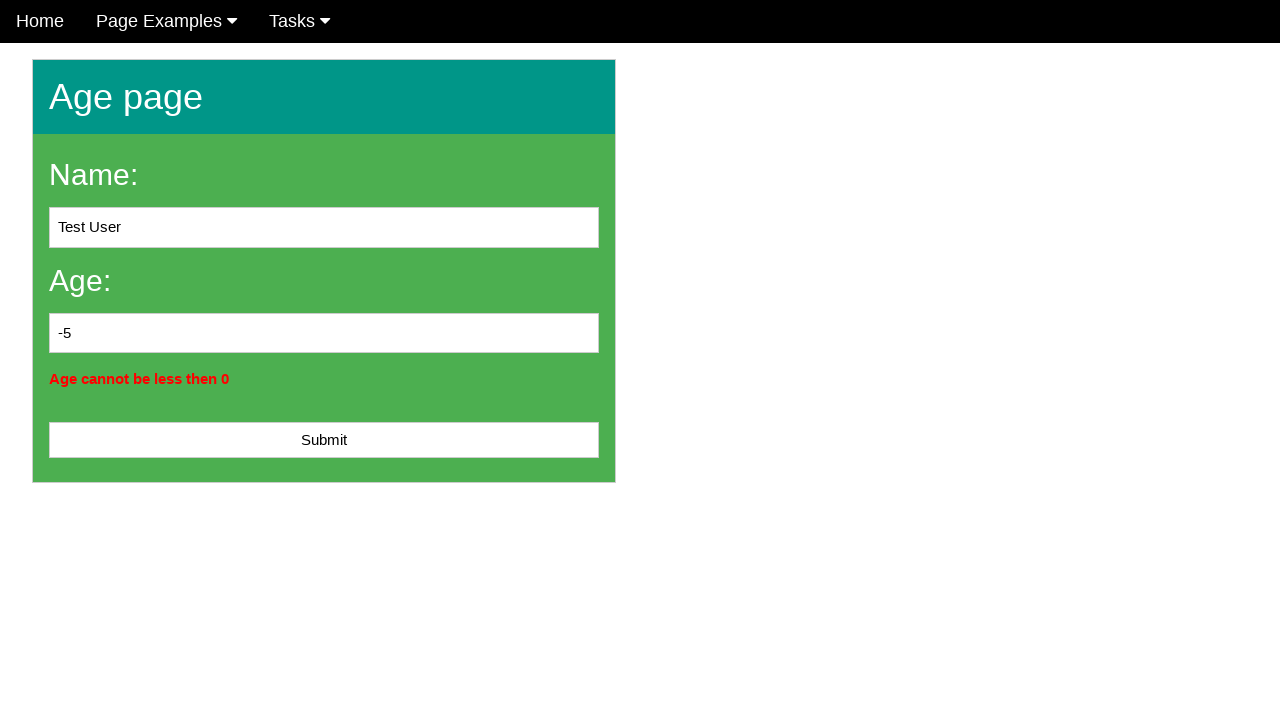

Verified error message is visible
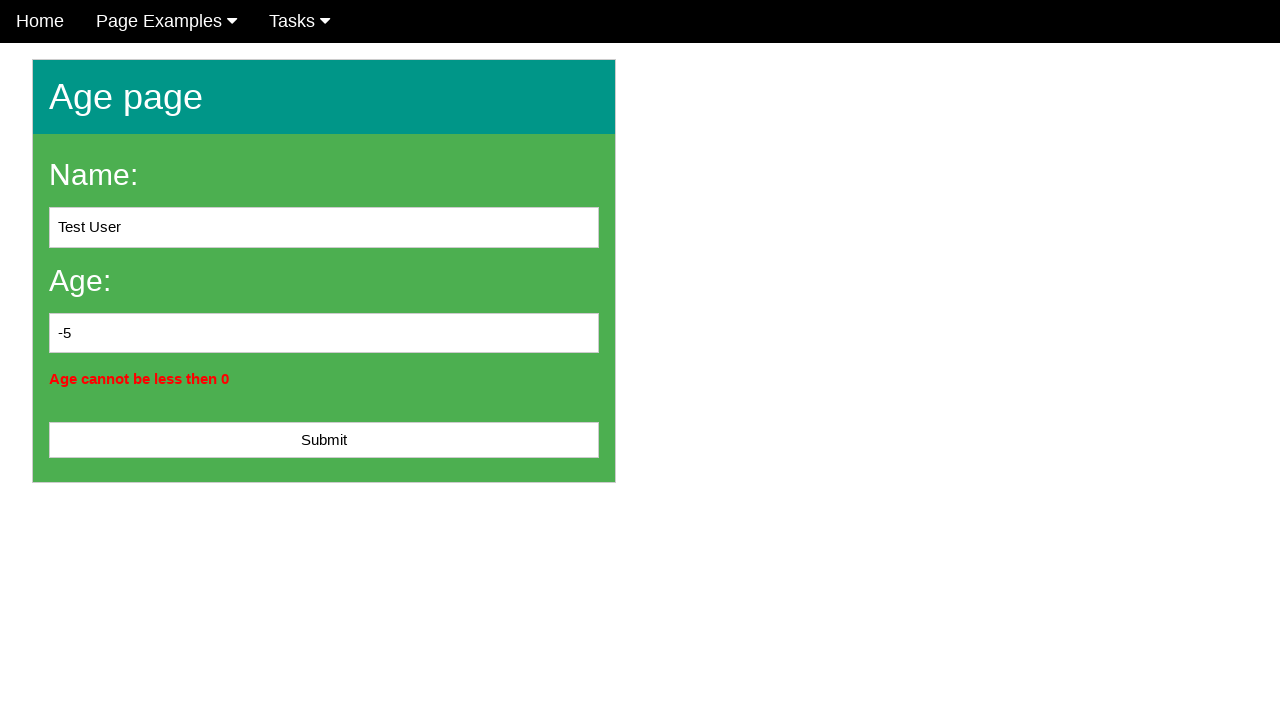

Verified user was not navigated to success page (age_2.html not in URL)
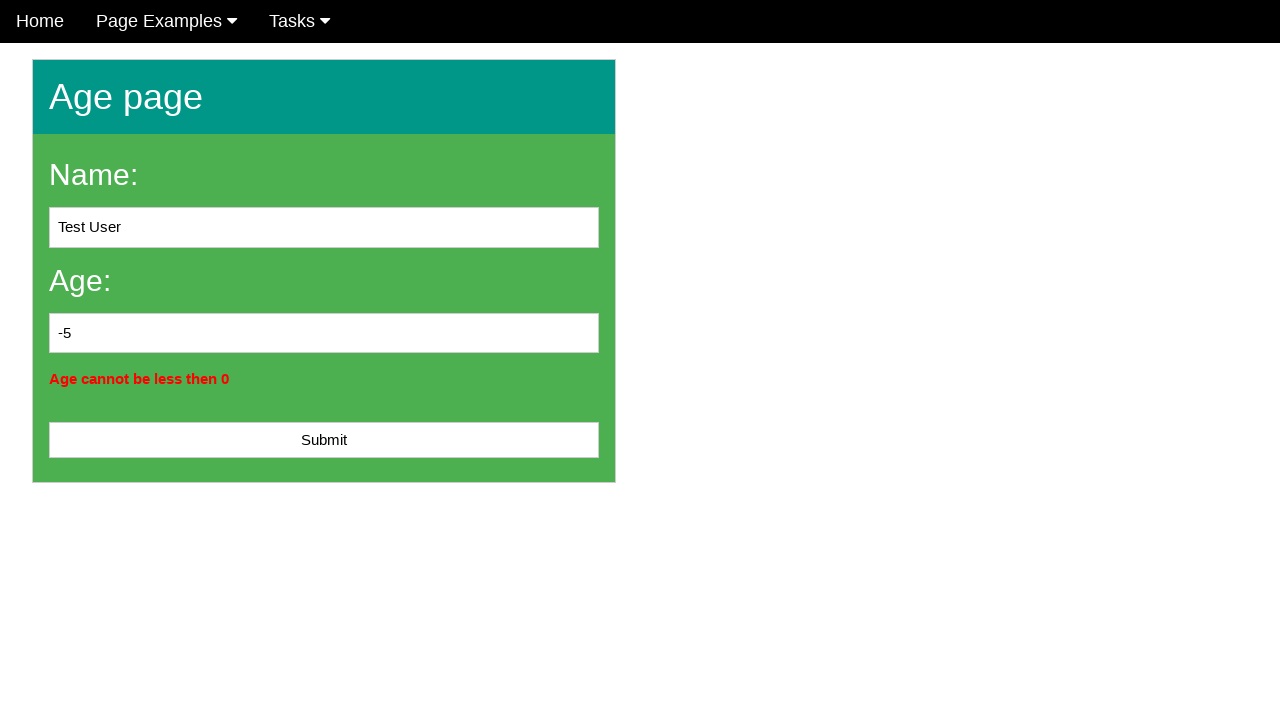

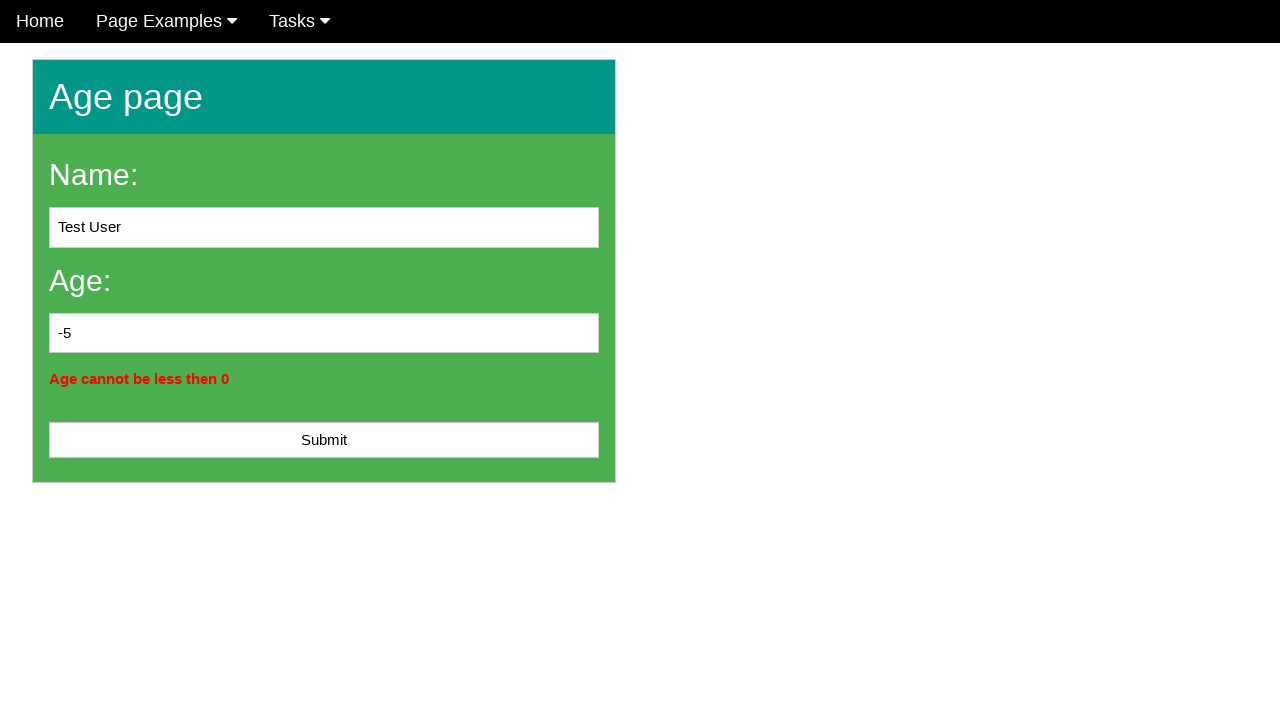